Tests responsive layout on mobile viewport size

Starting URL: https://educoder.dev/about

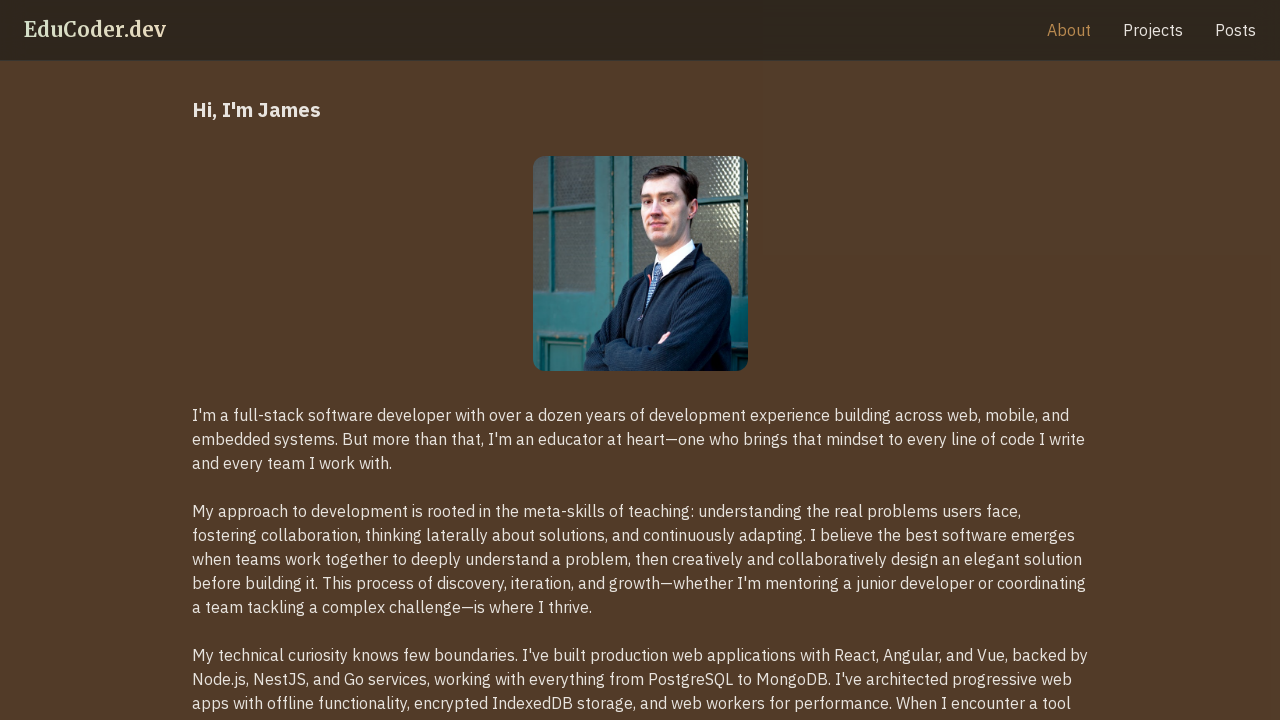

Set mobile viewport size to 375x667
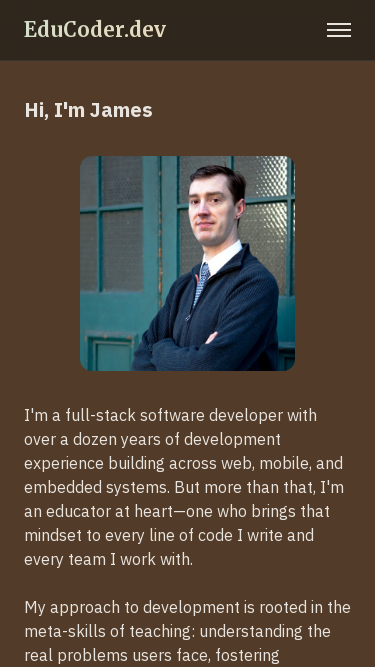

Verified heading 'Hi, I'm James' is visible on mobile
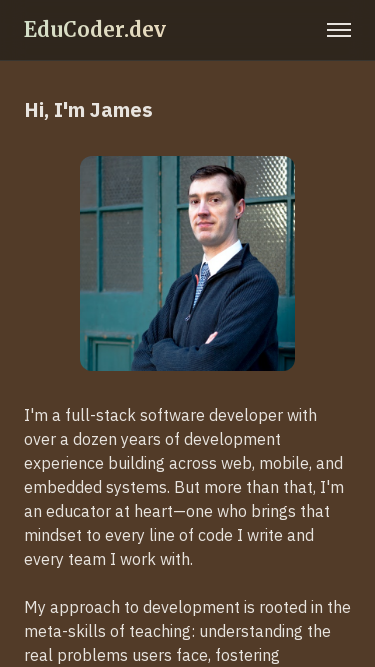

Verified headshot image is visible on mobile
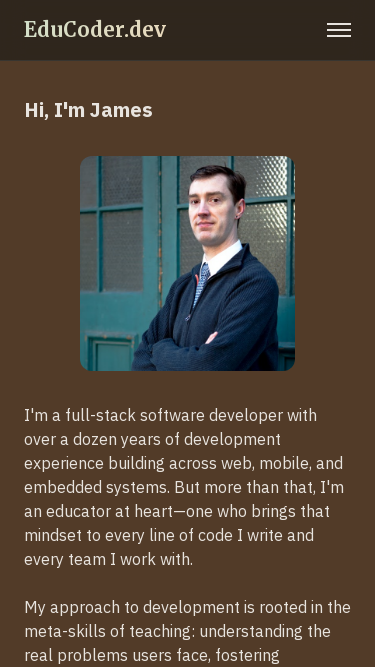

Verified 'full-stack software developer' text is visible on mobile
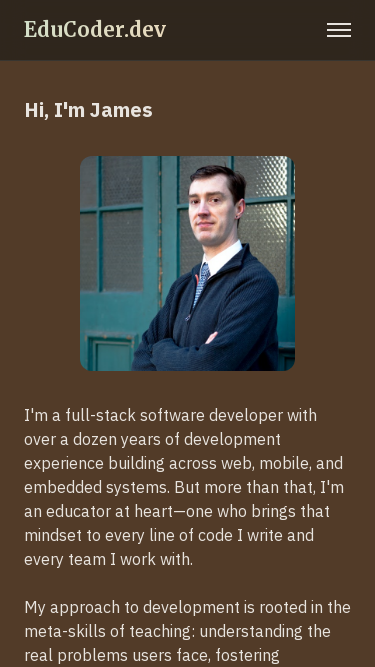

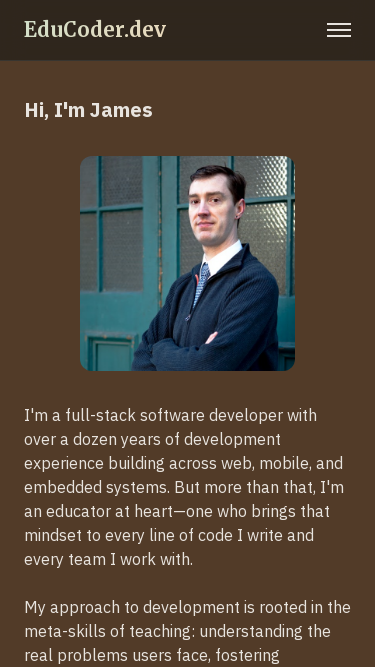